Verifies the page has exactly 9 language options available for the report

Starting URL: https://dora.dev/research/2024/dora-report/

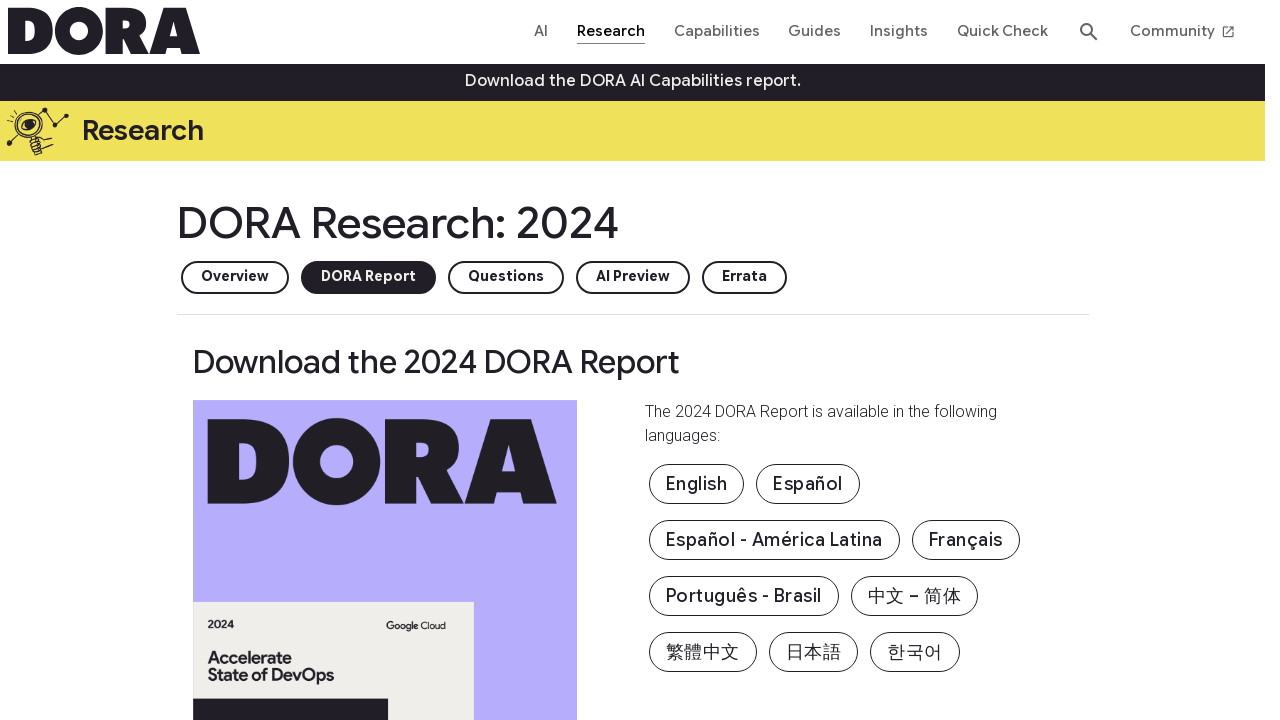

Navigated to DORA report page
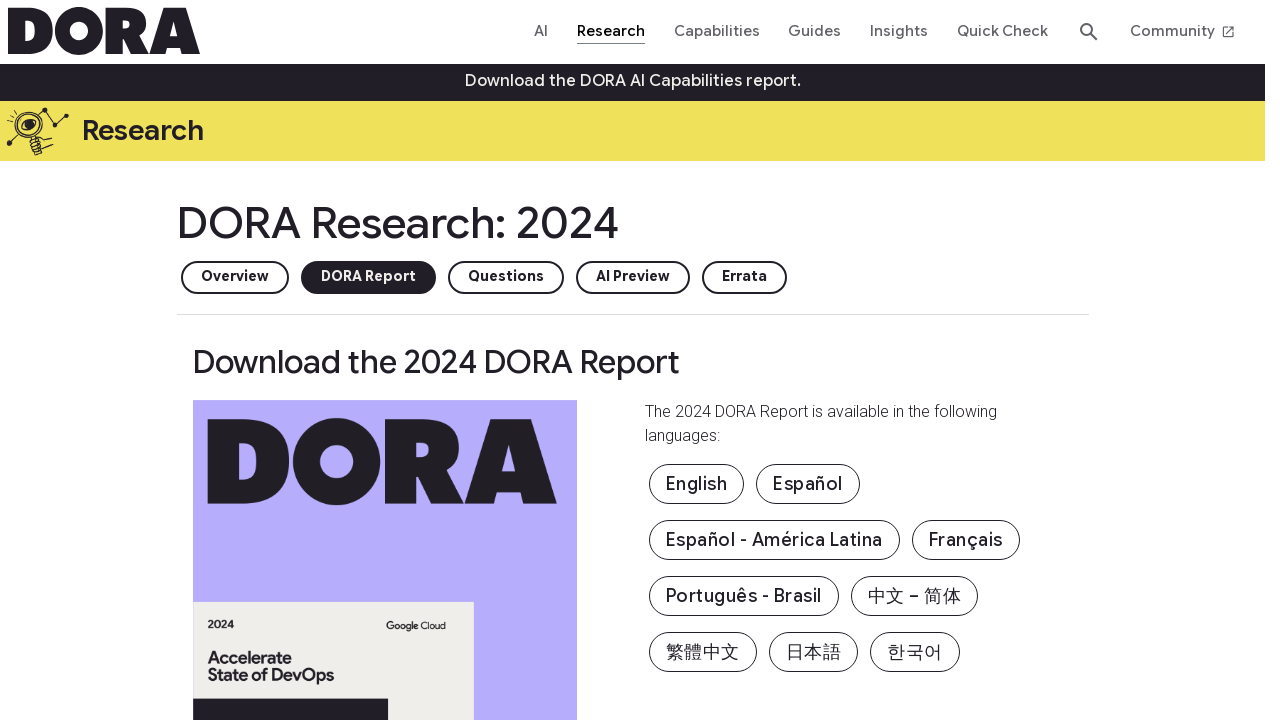

Counted language option buttons
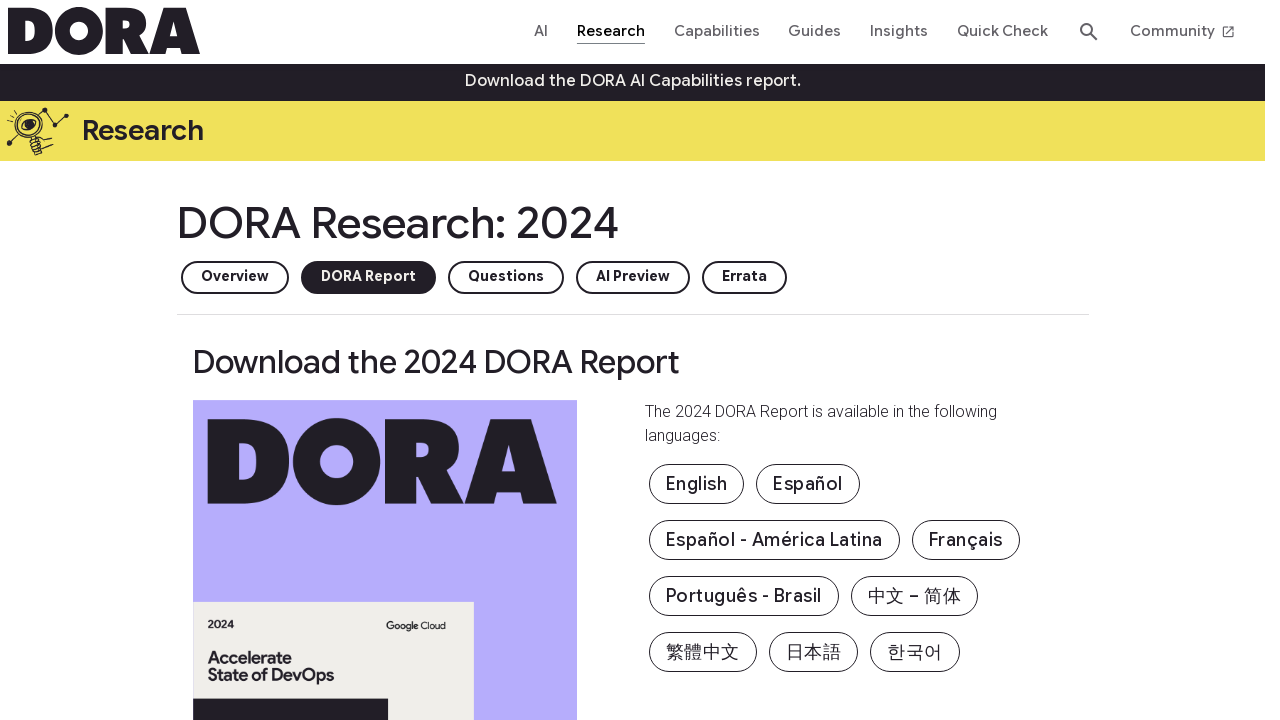

Verified page has exactly 9 language options
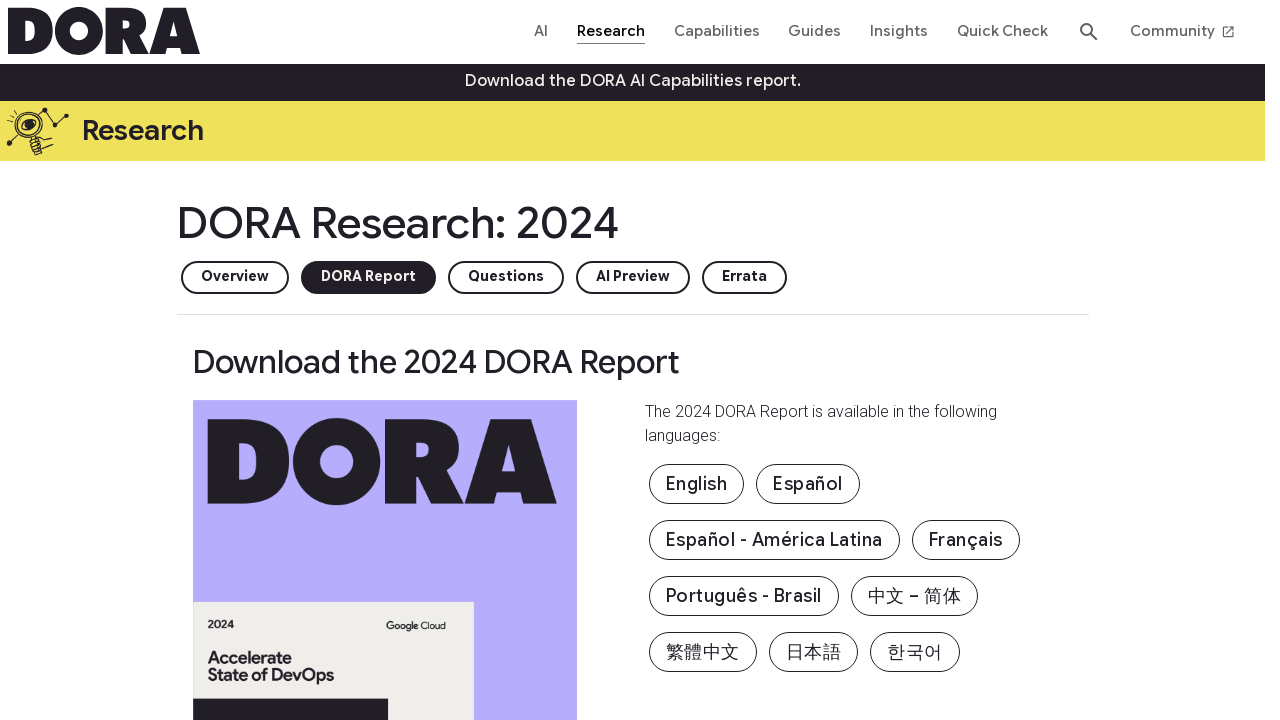

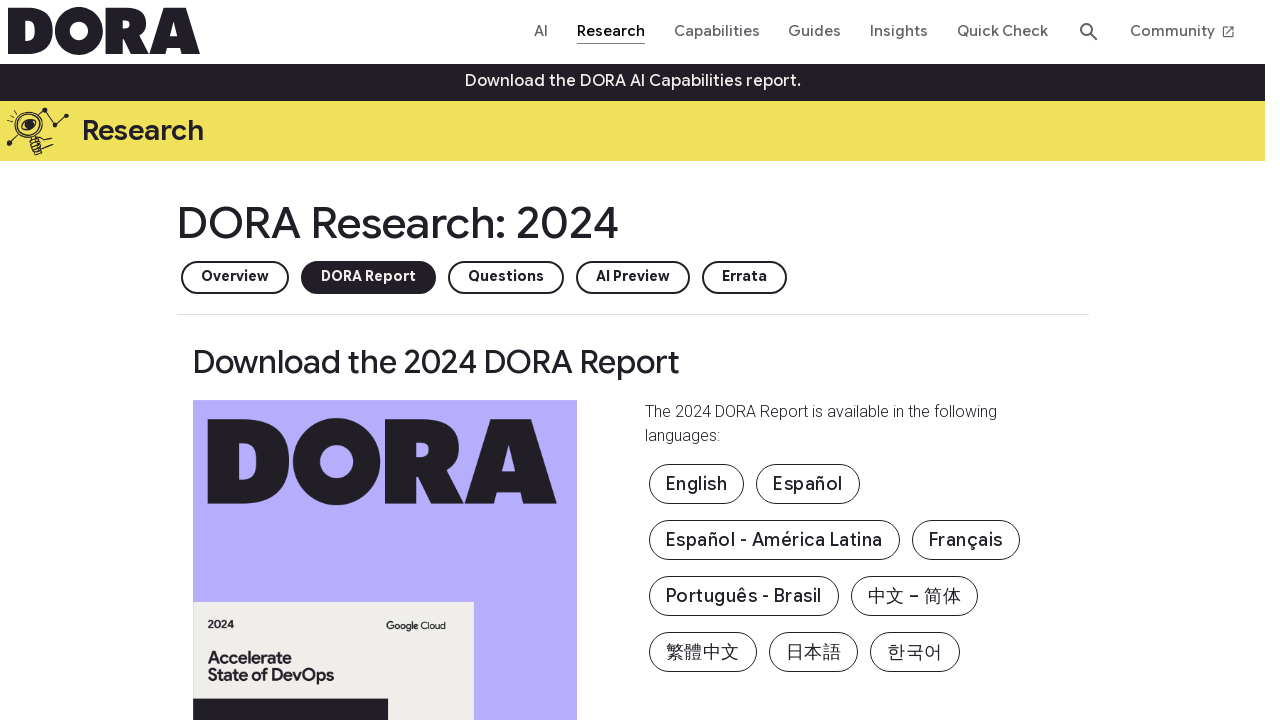